Tests alert handling by clicking a button that triggers an alert and accepting it

Starting URL: https://formy-project.herokuapp.com/switch-window

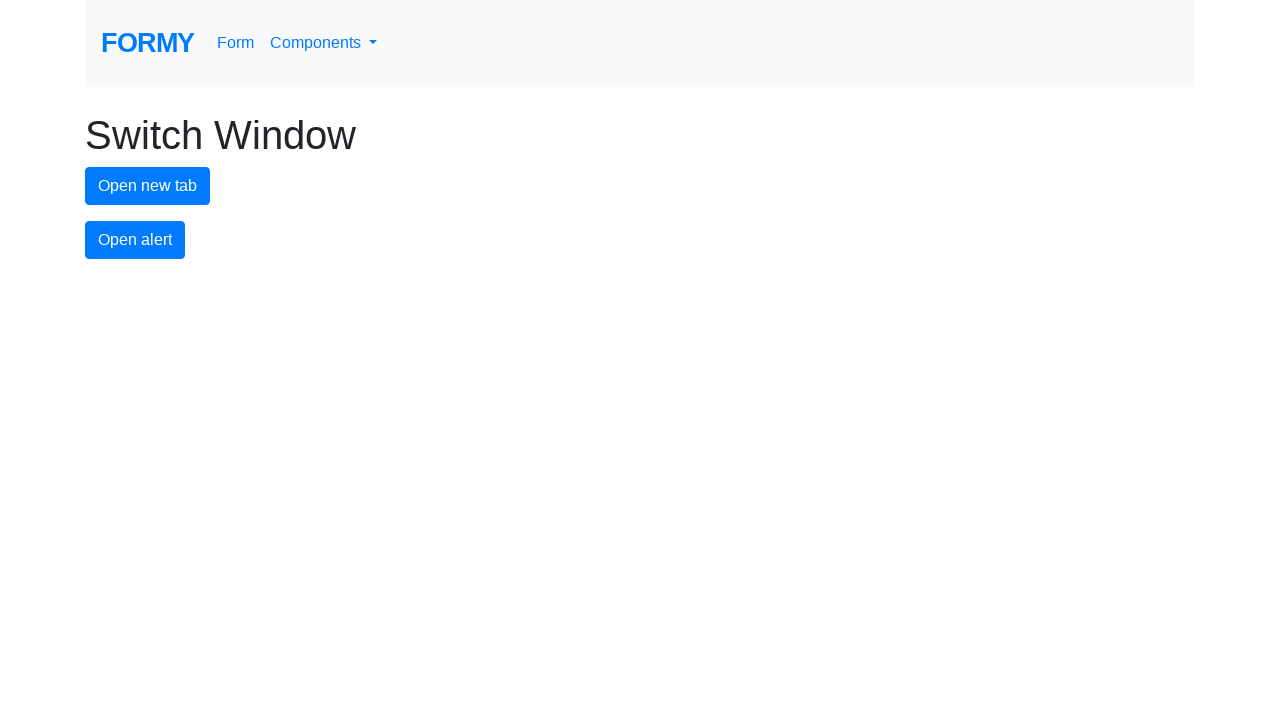

Clicked button to trigger alert at (135, 240) on #alert-button
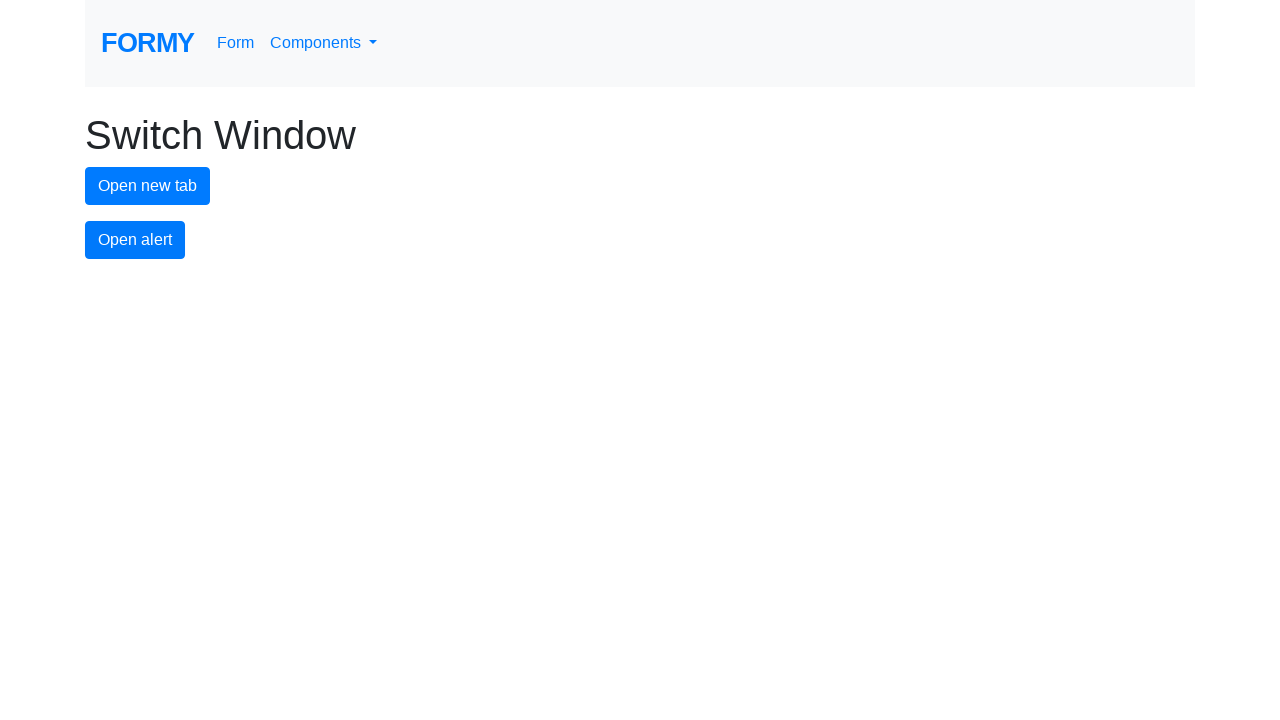

Set up dialog handler to accept alert
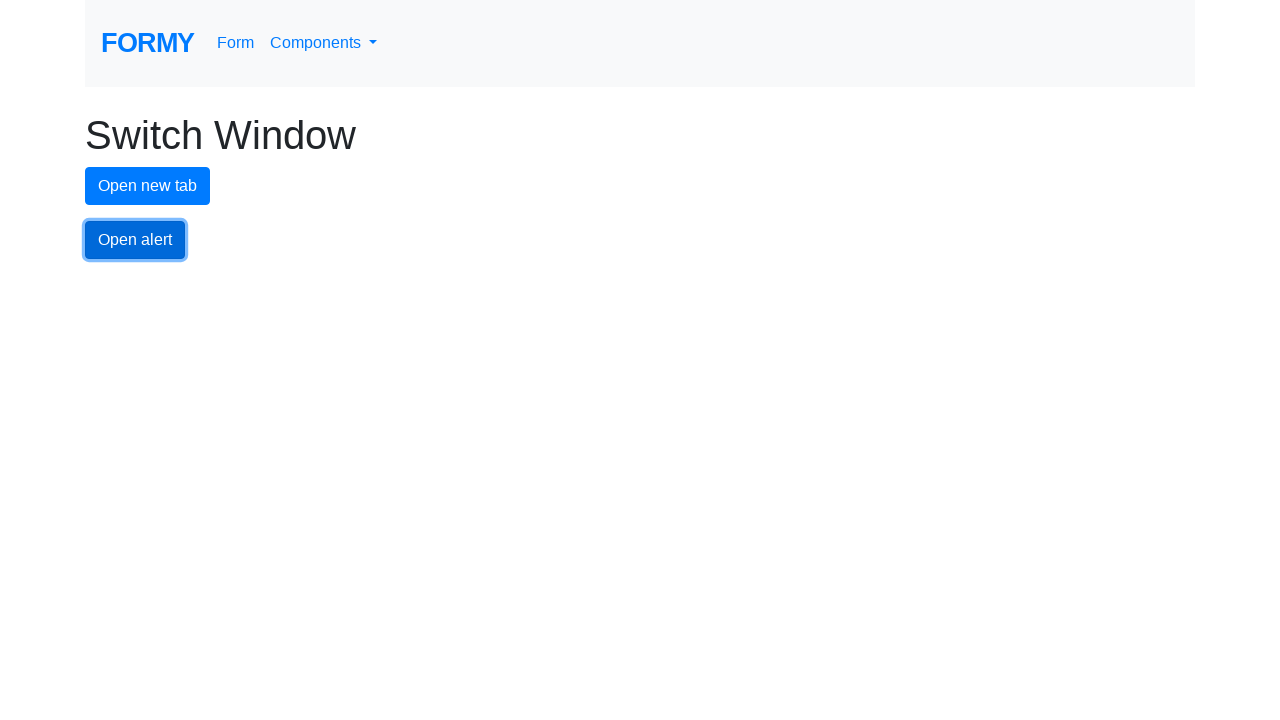

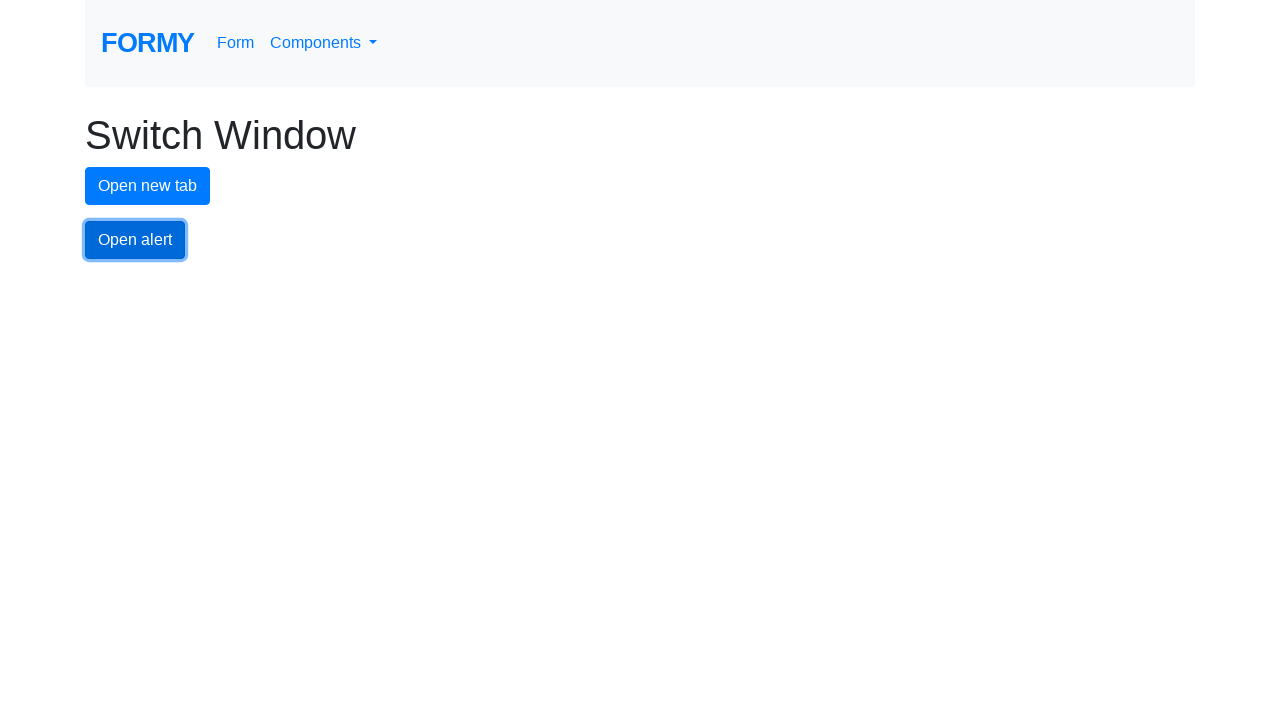